Tests editing a todo item by double-clicking, entering new text, and pressing Enter

Starting URL: https://demo.playwright.dev/todomvc

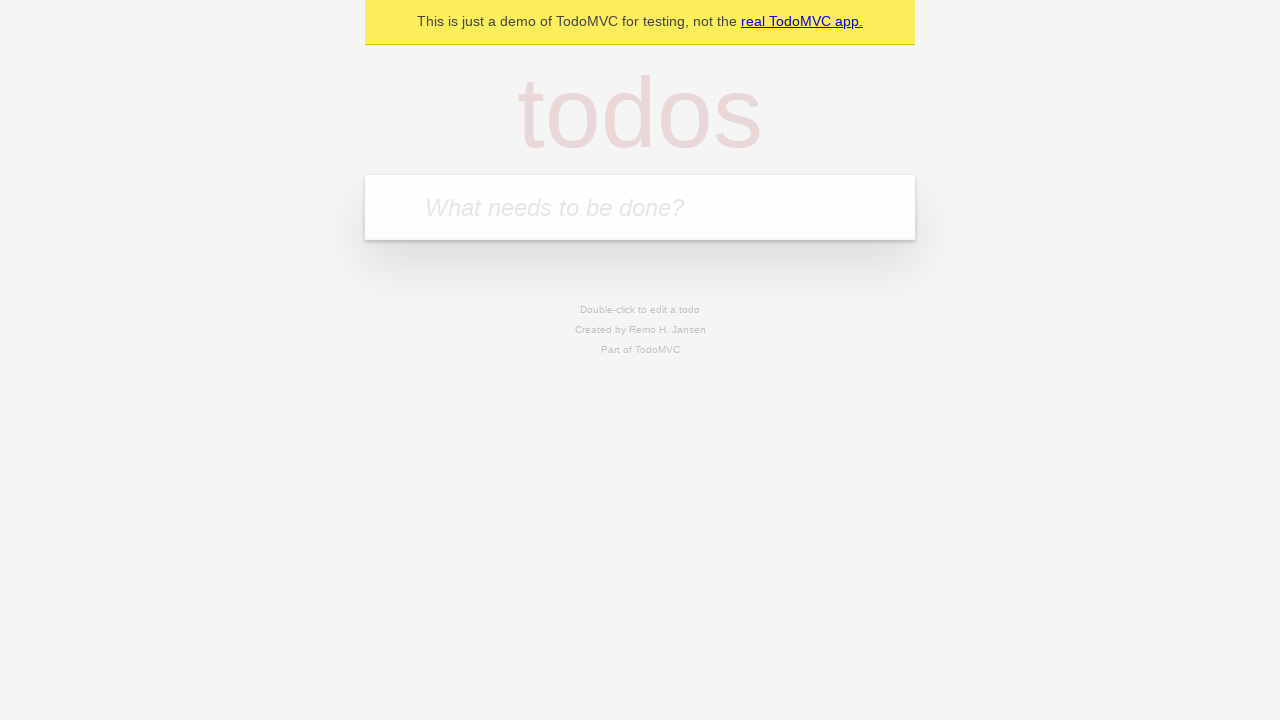

Filled input field with 'buy some cheese' on internal:attr=[placeholder="What needs to be done?"i]
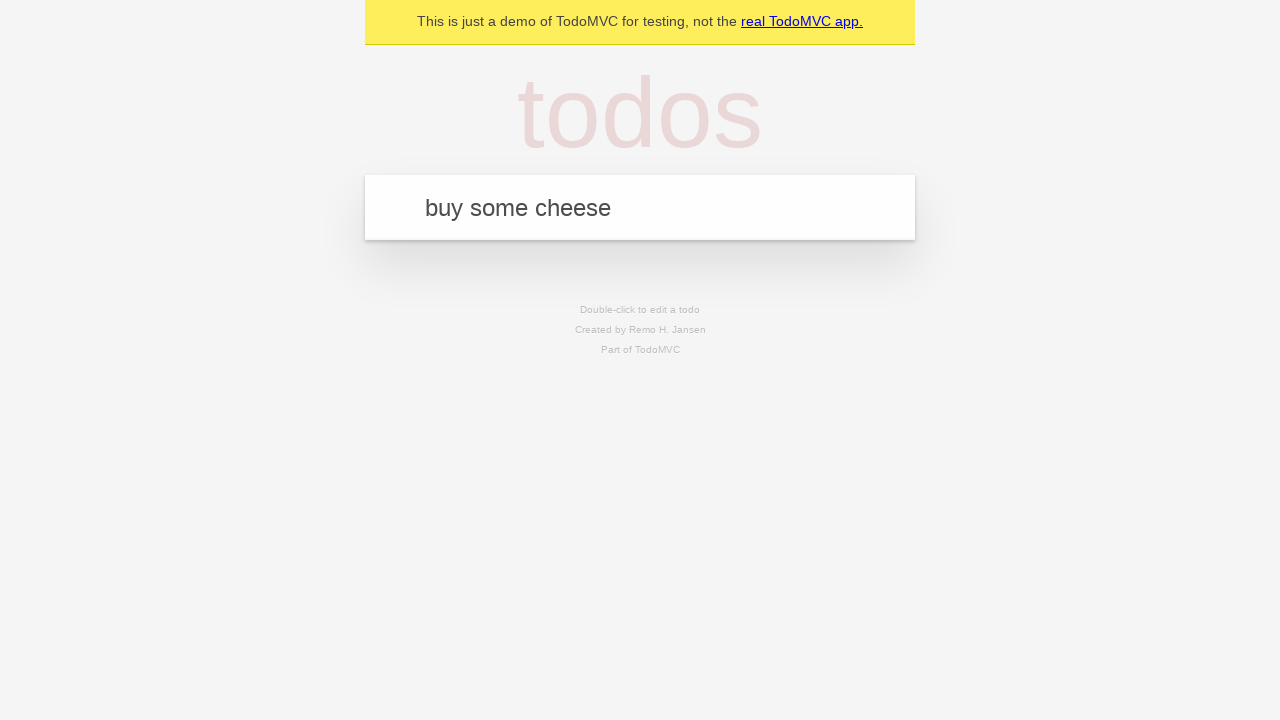

Pressed Enter to add first todo item on internal:attr=[placeholder="What needs to be done?"i]
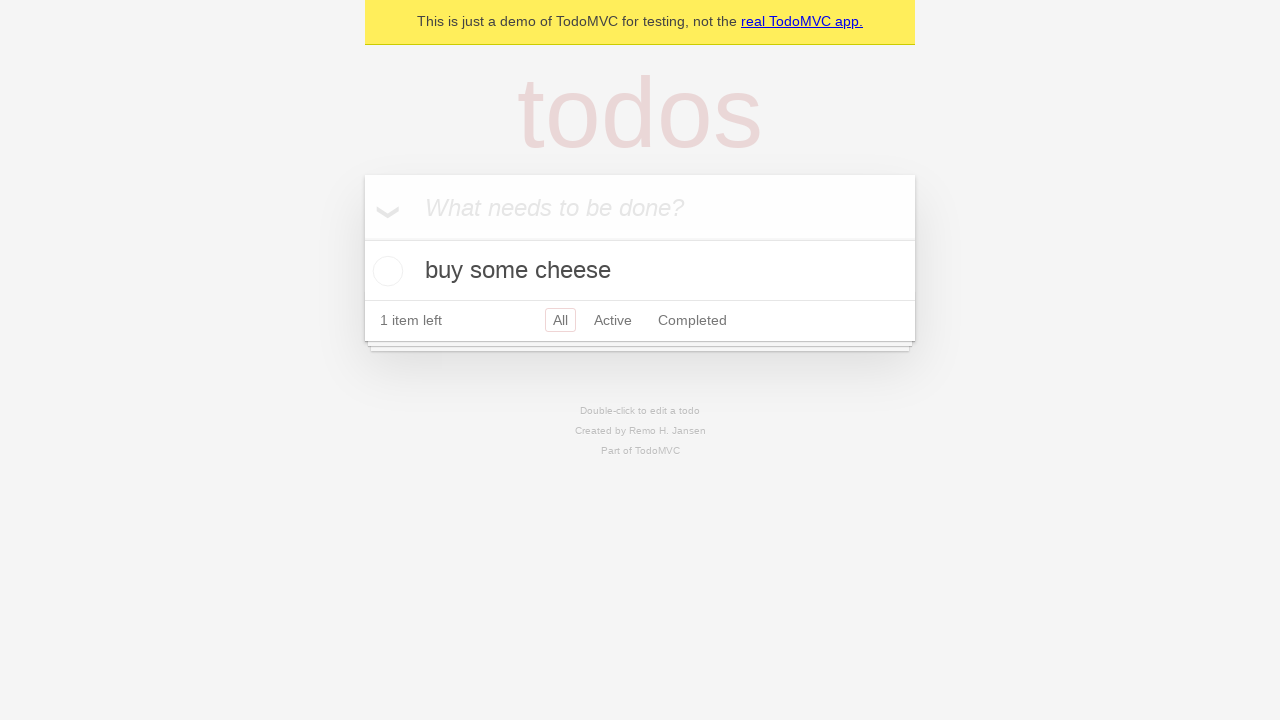

Filled input field with 'feed the cat' on internal:attr=[placeholder="What needs to be done?"i]
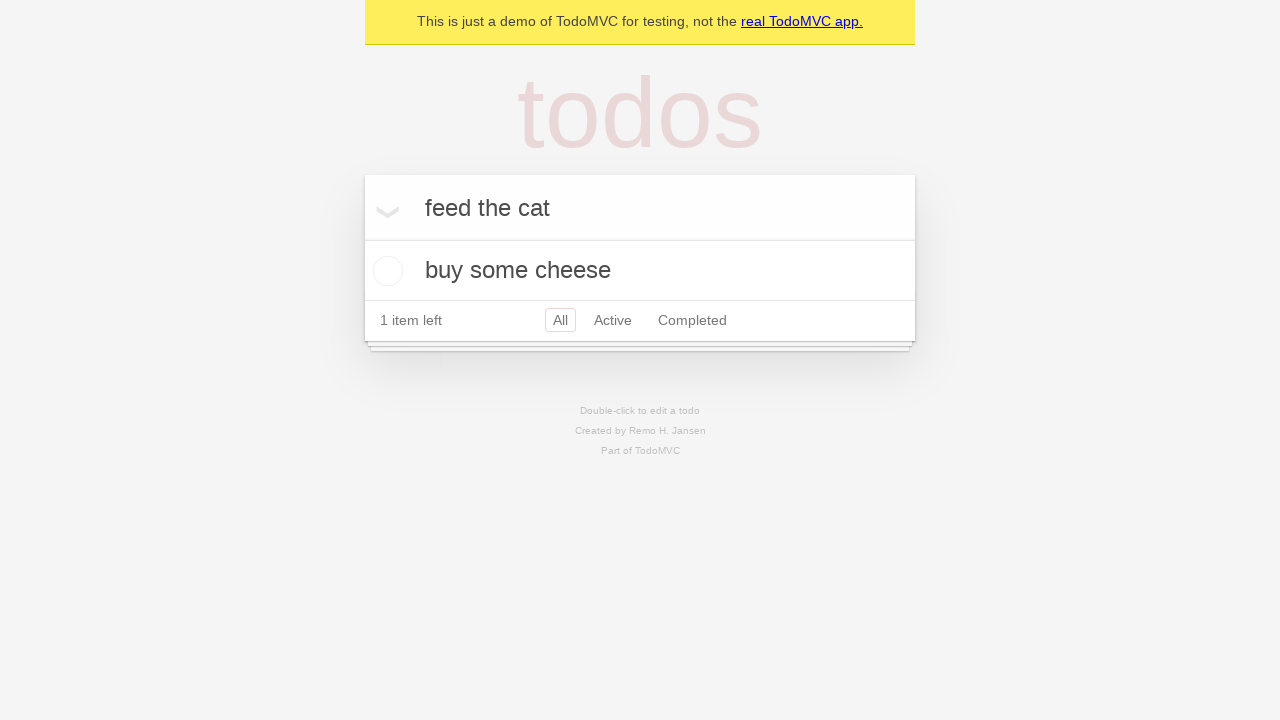

Pressed Enter to add second todo item on internal:attr=[placeholder="What needs to be done?"i]
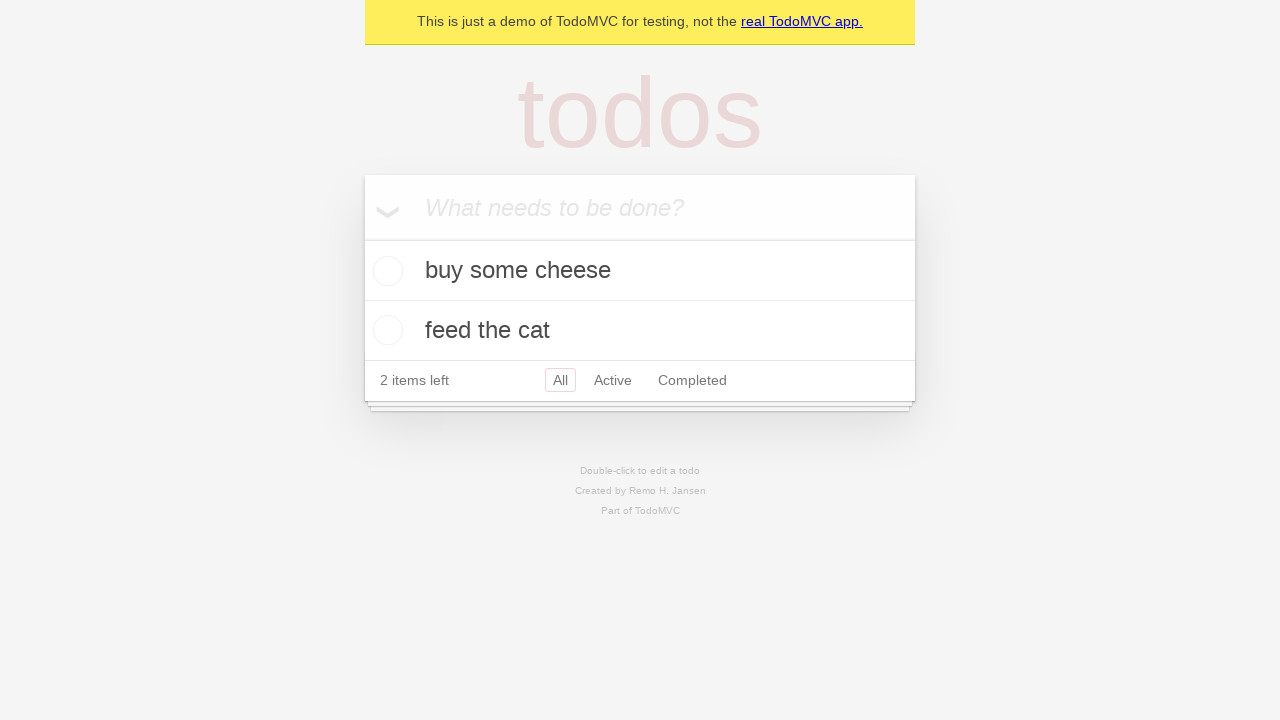

Filled input field with 'book a doctors appointment' on internal:attr=[placeholder="What needs to be done?"i]
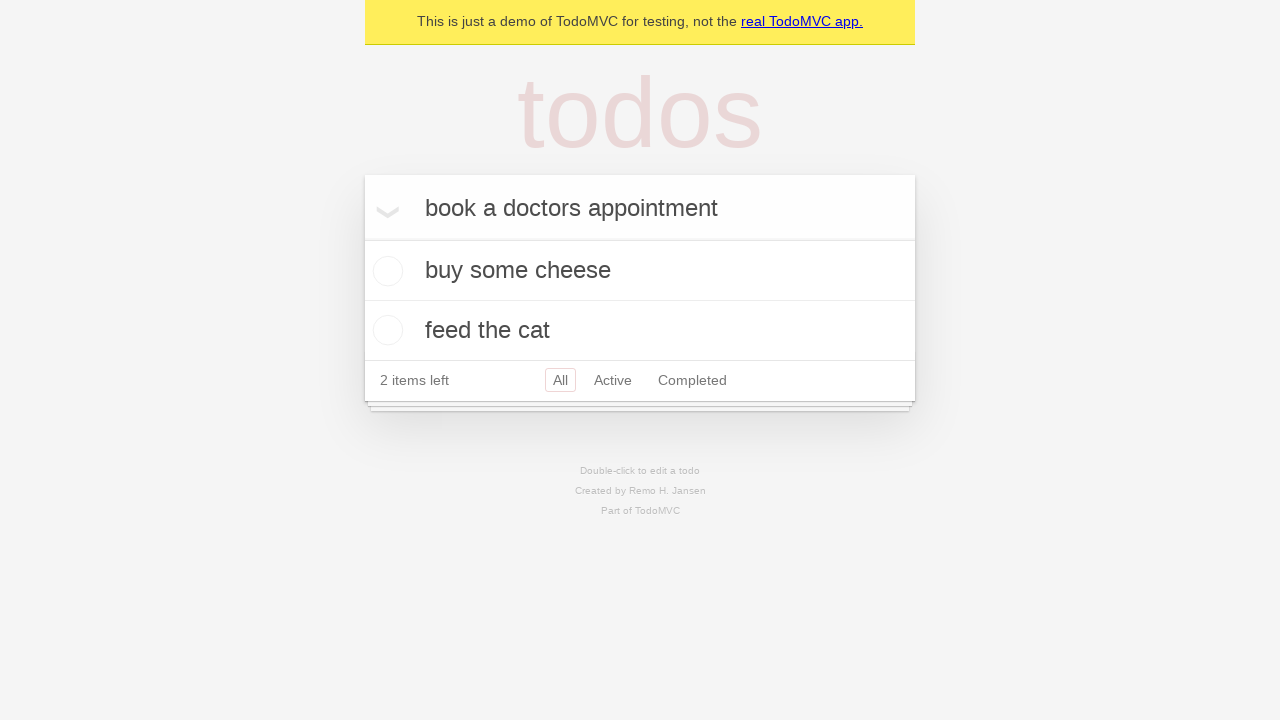

Pressed Enter to add third todo item on internal:attr=[placeholder="What needs to be done?"i]
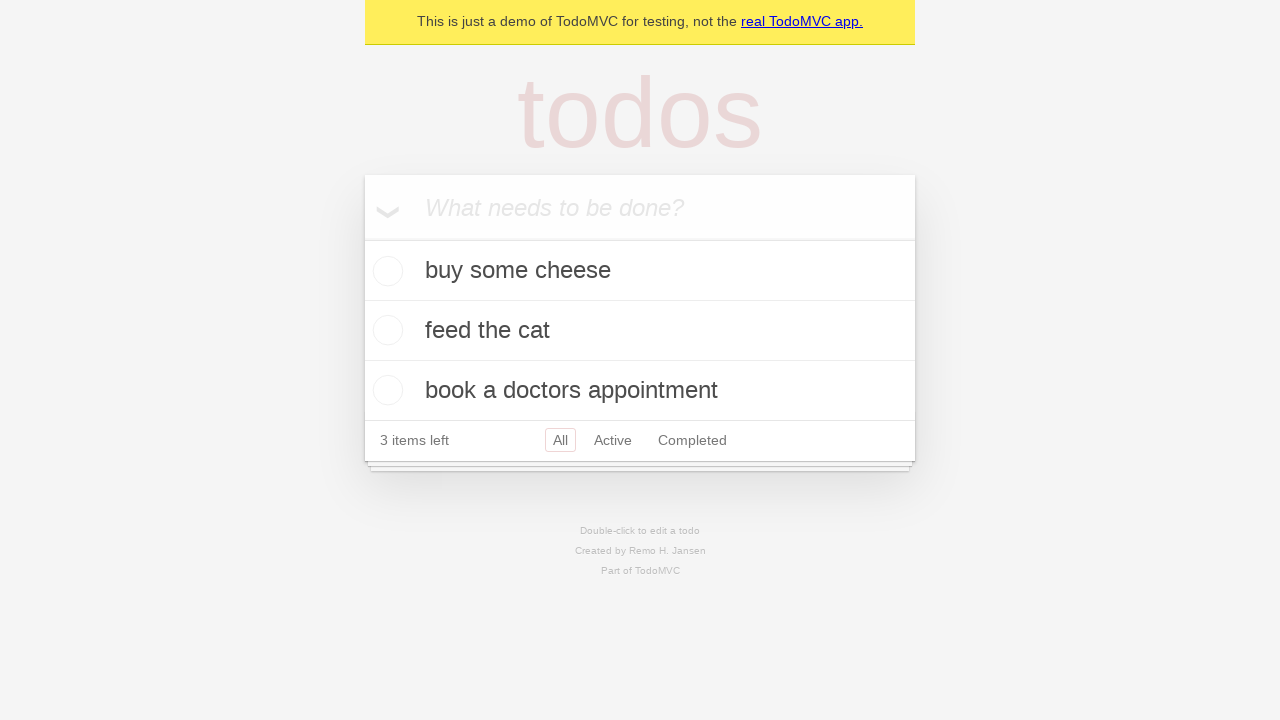

Double-clicked second todo item to enter edit mode at (640, 331) on internal:testid=[data-testid="todo-item"s] >> nth=1
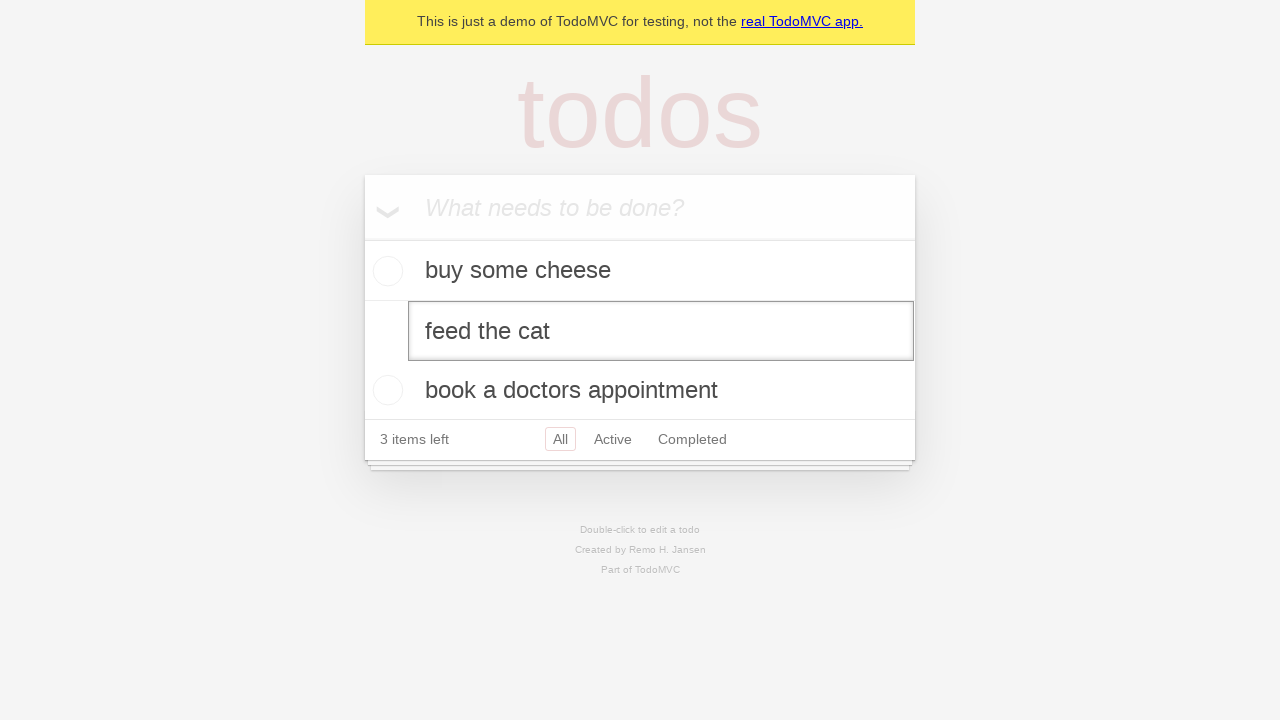

Filled edit textbox with 'buy some sausages' on internal:testid=[data-testid="todo-item"s] >> nth=1 >> internal:role=textbox[nam
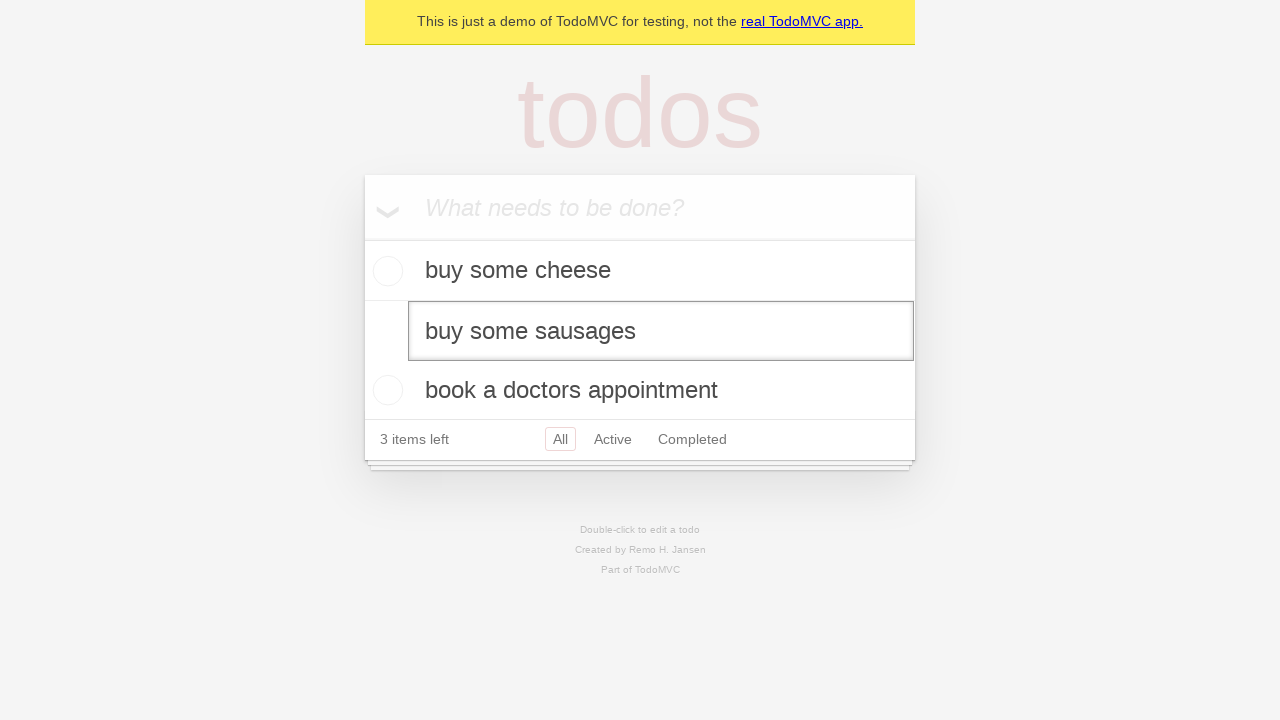

Pressed Enter to confirm todo item edit on internal:testid=[data-testid="todo-item"s] >> nth=1 >> internal:role=textbox[nam
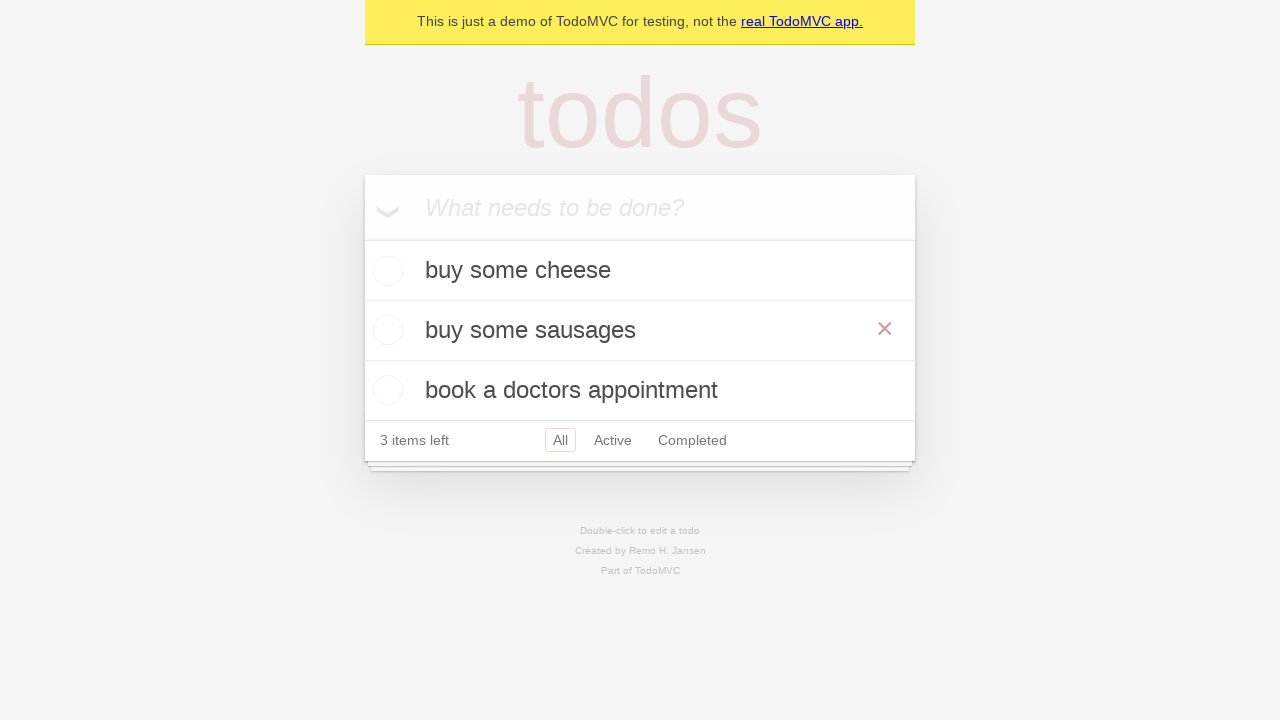

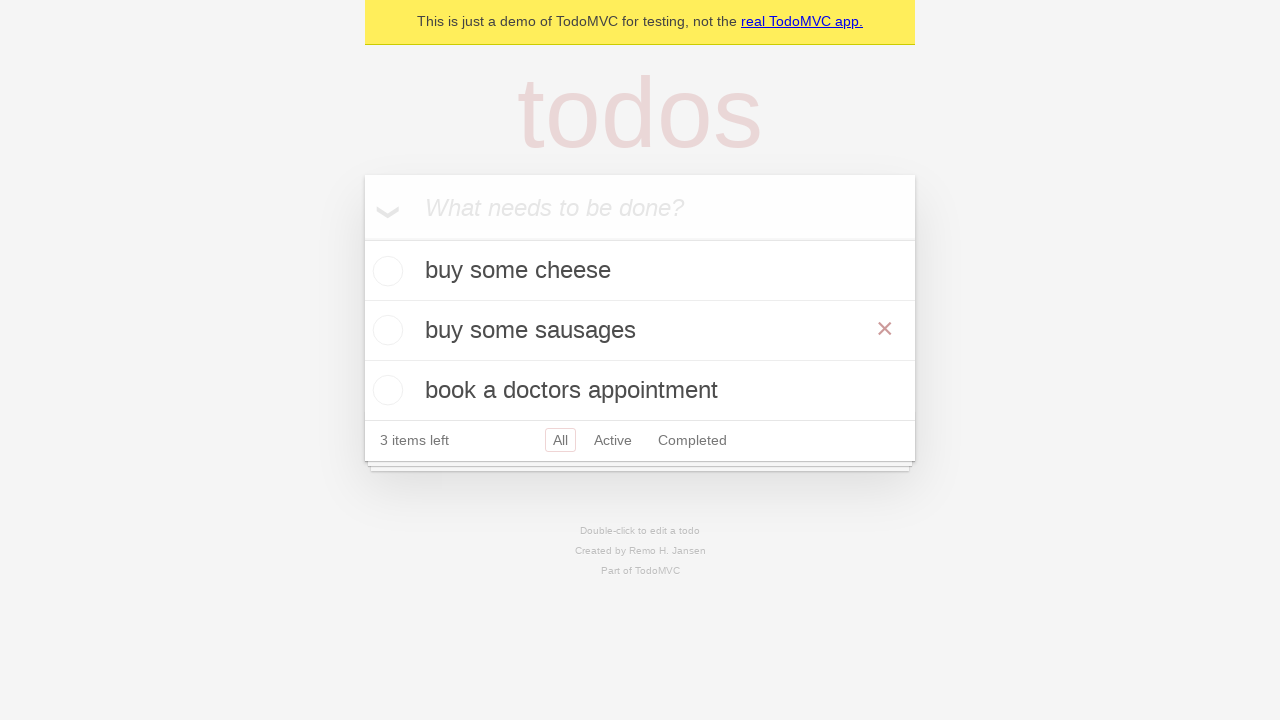